Tests basic browser navigation by visiting Rahul Shetty Academy website, navigating to a Python course page, performing refresh, back and forward navigation operations.

Starting URL: https://rahulshettyacademy.com

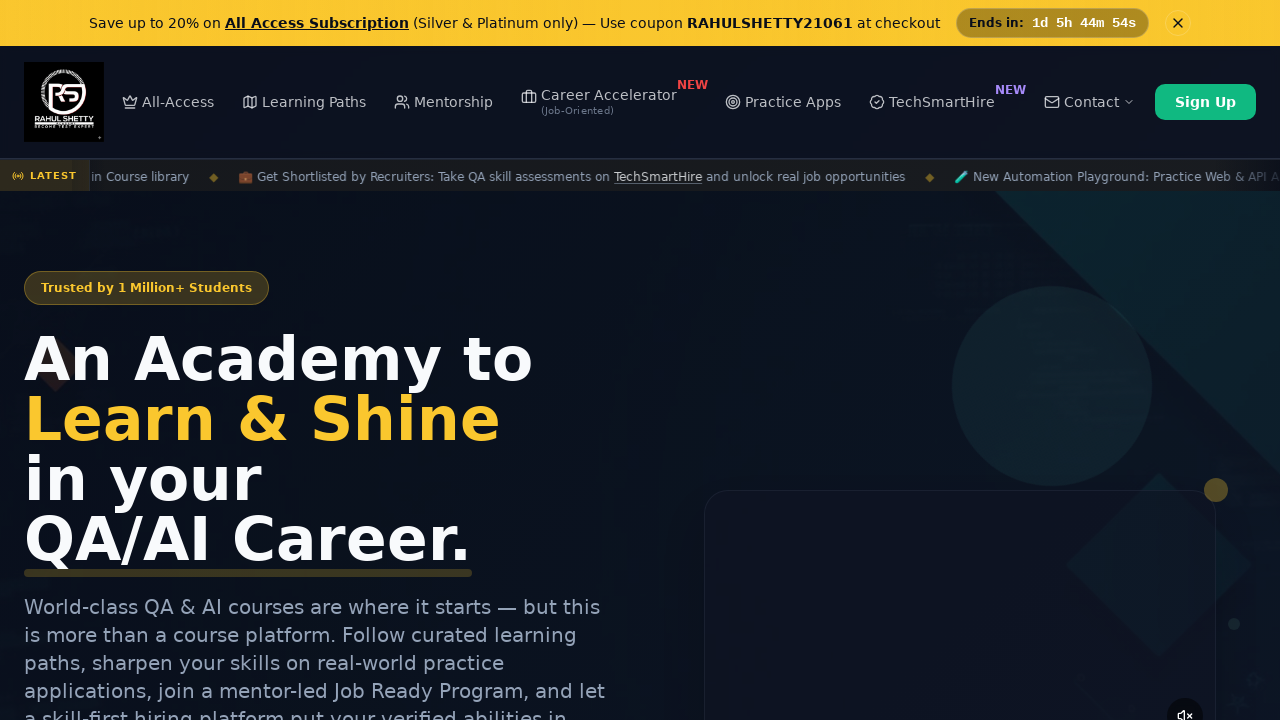

Navigated to Python SDET Automation Testing course page
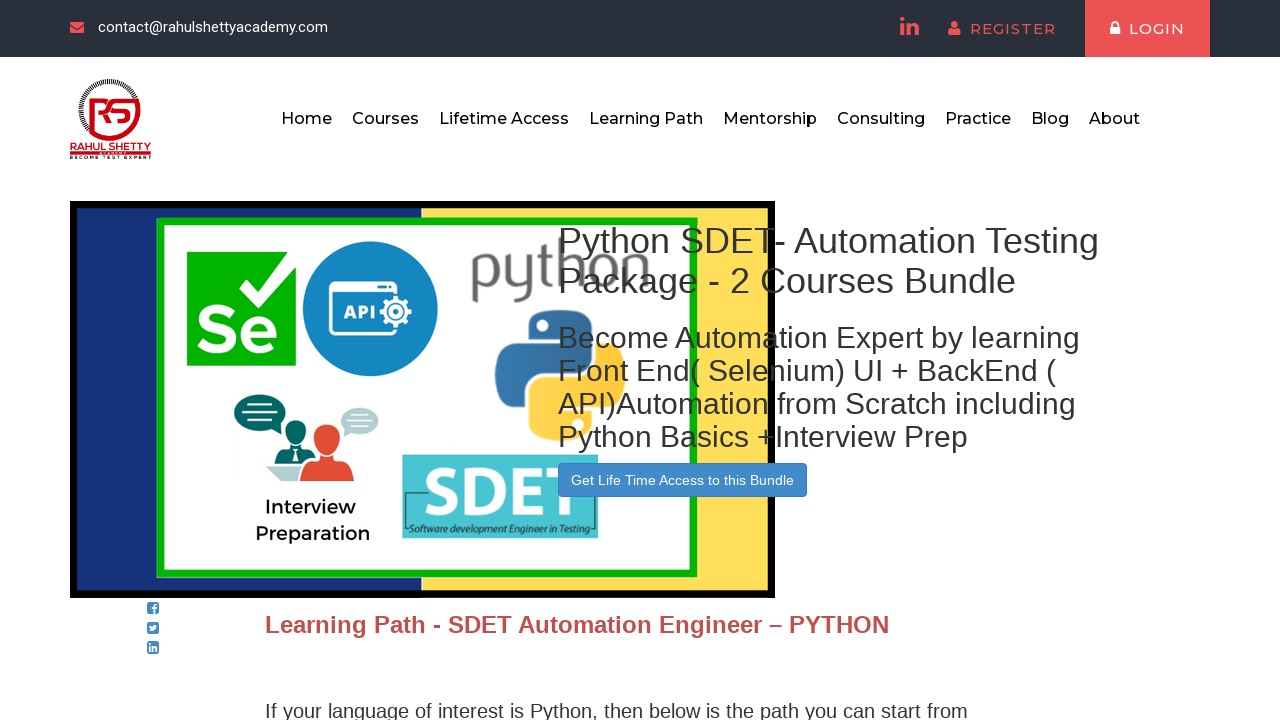

Refreshed the course page
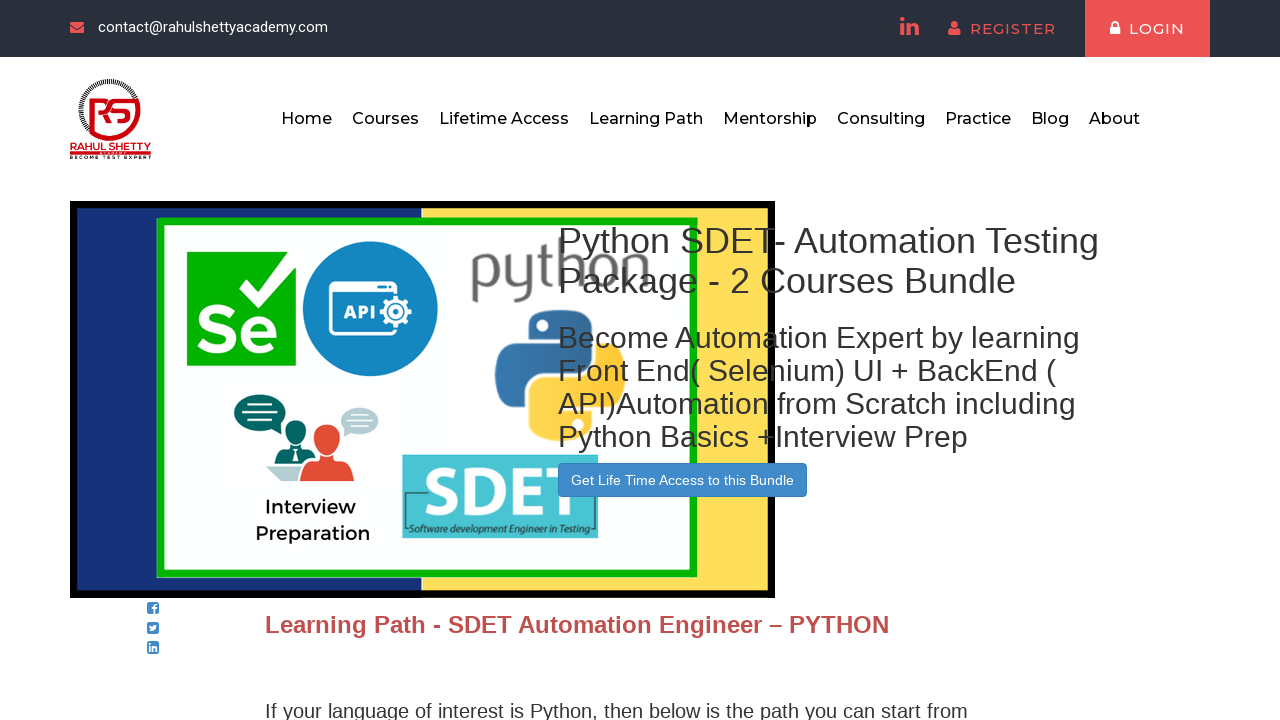

Navigated back to previous page
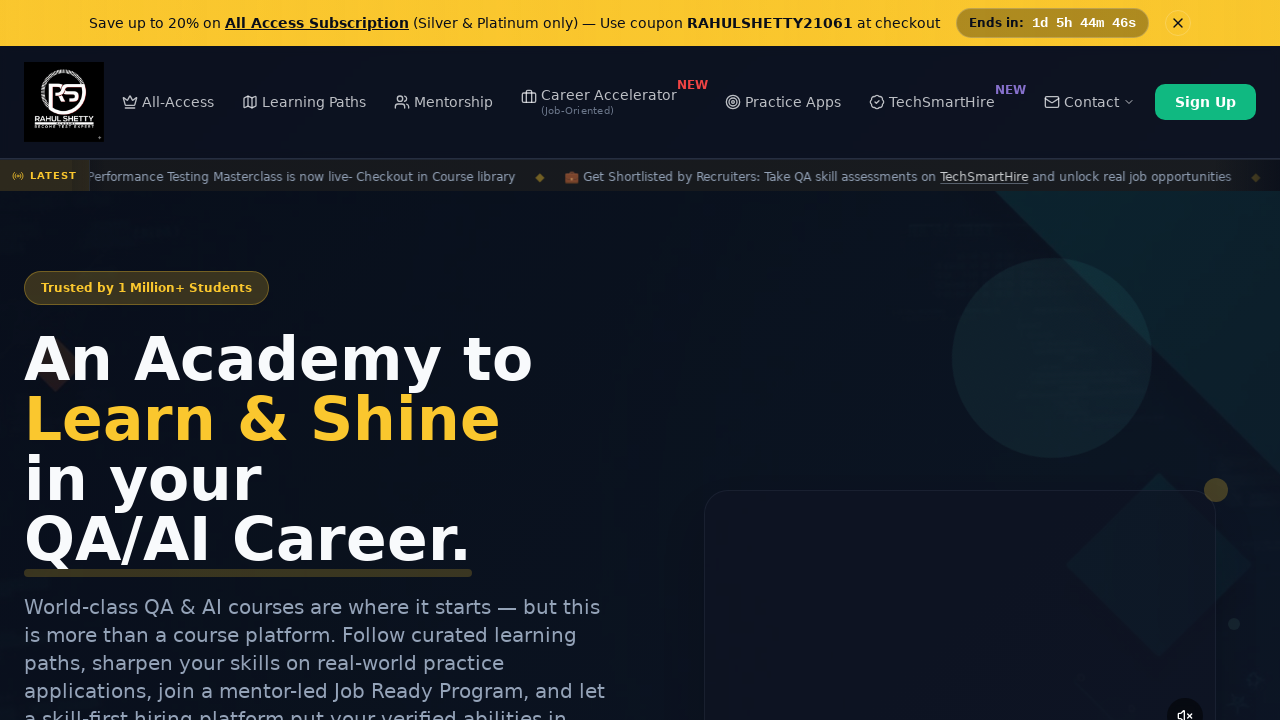

Navigated forward to course page
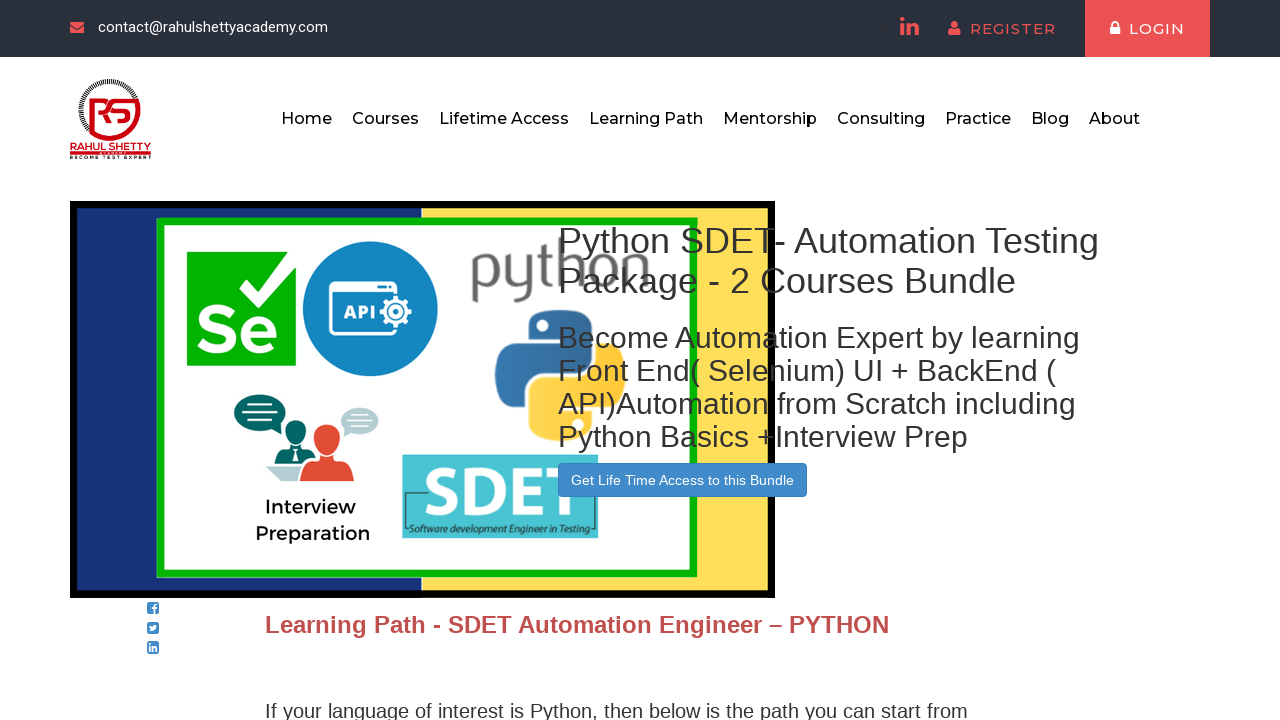

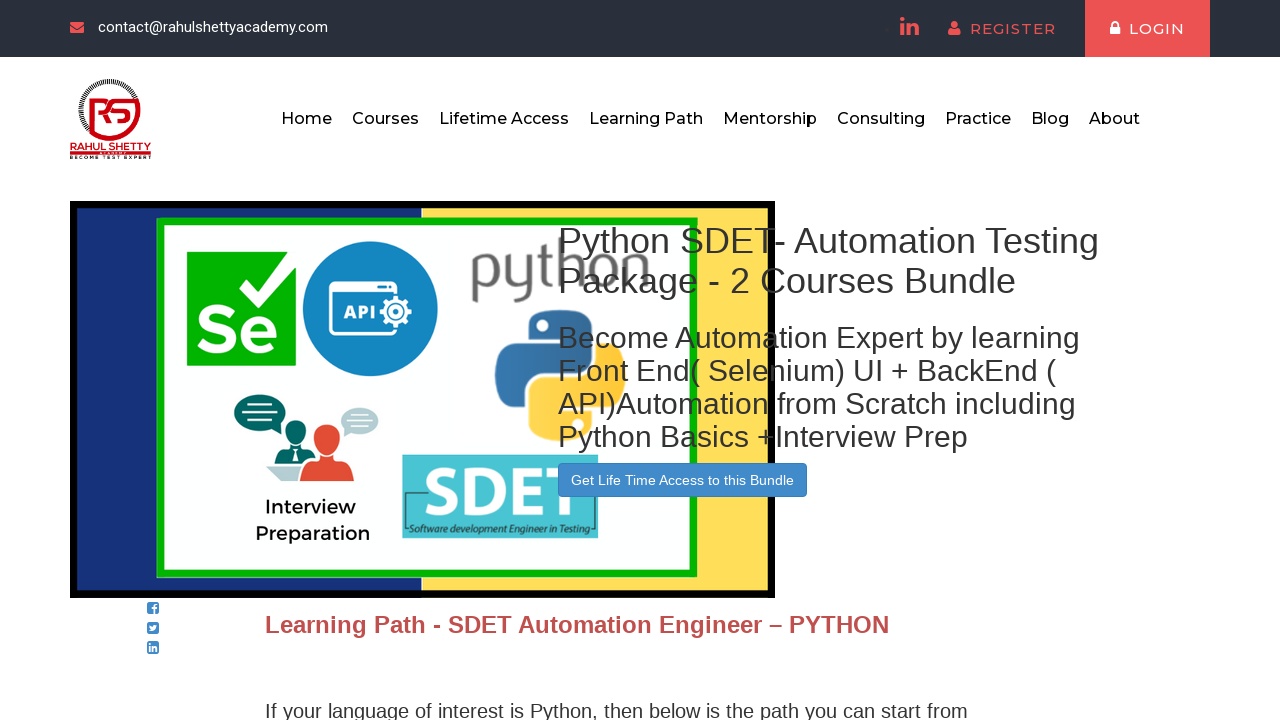